Tests the search/filter functionality on a web table by entering "Rice" in the search field and verifying that Rice appears in the filtered results

Starting URL: https://rahulshettyacademy.com/seleniumPractise/#/offers

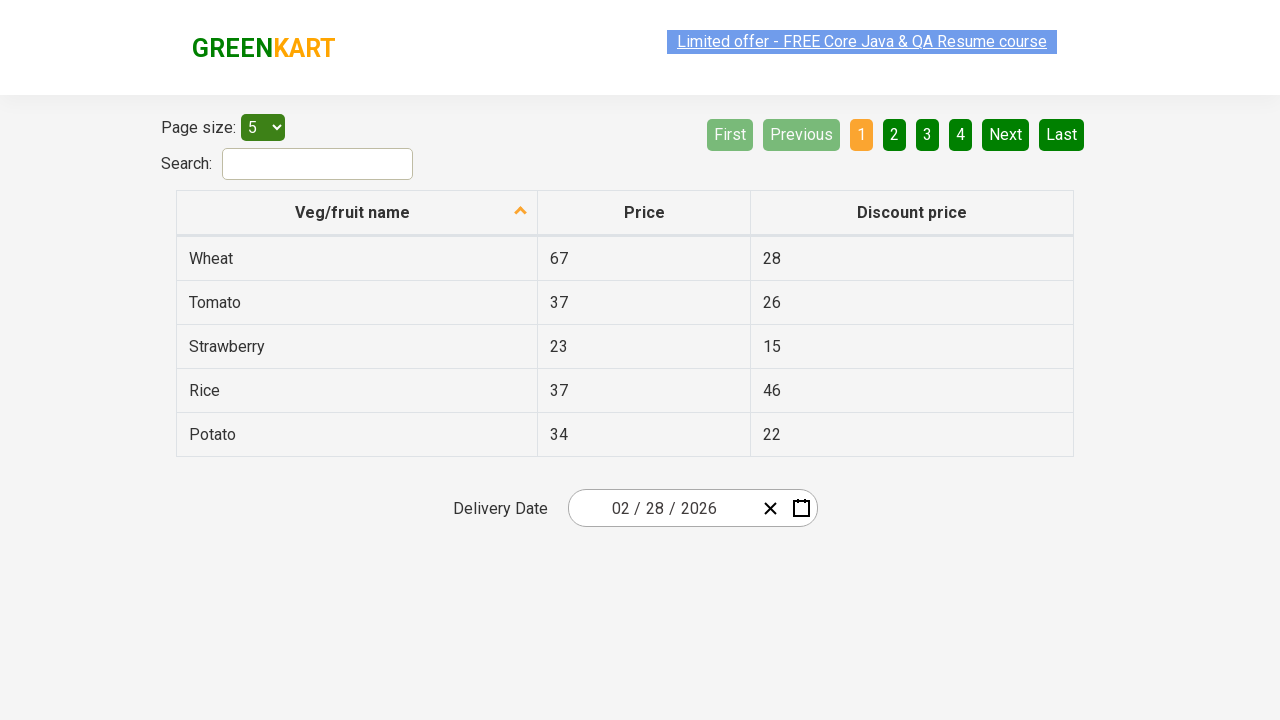

Filled search field with 'Rice' on #search-field
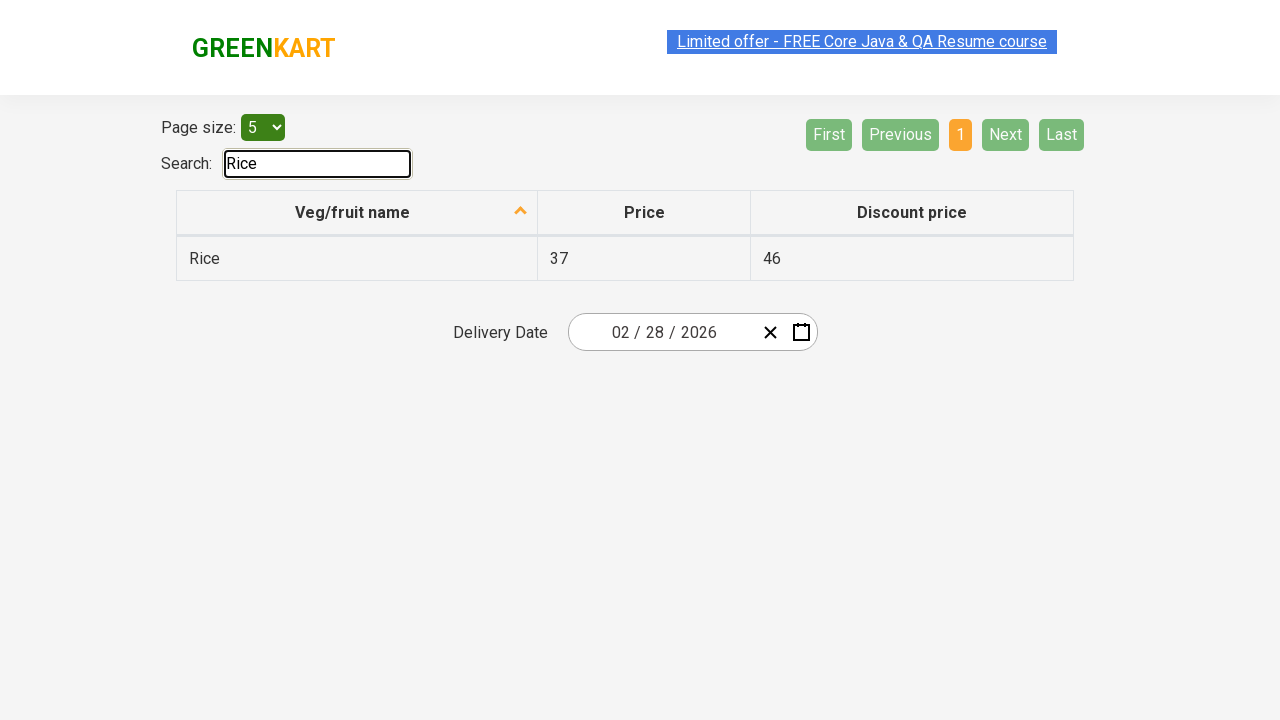

Table updated after entering search term
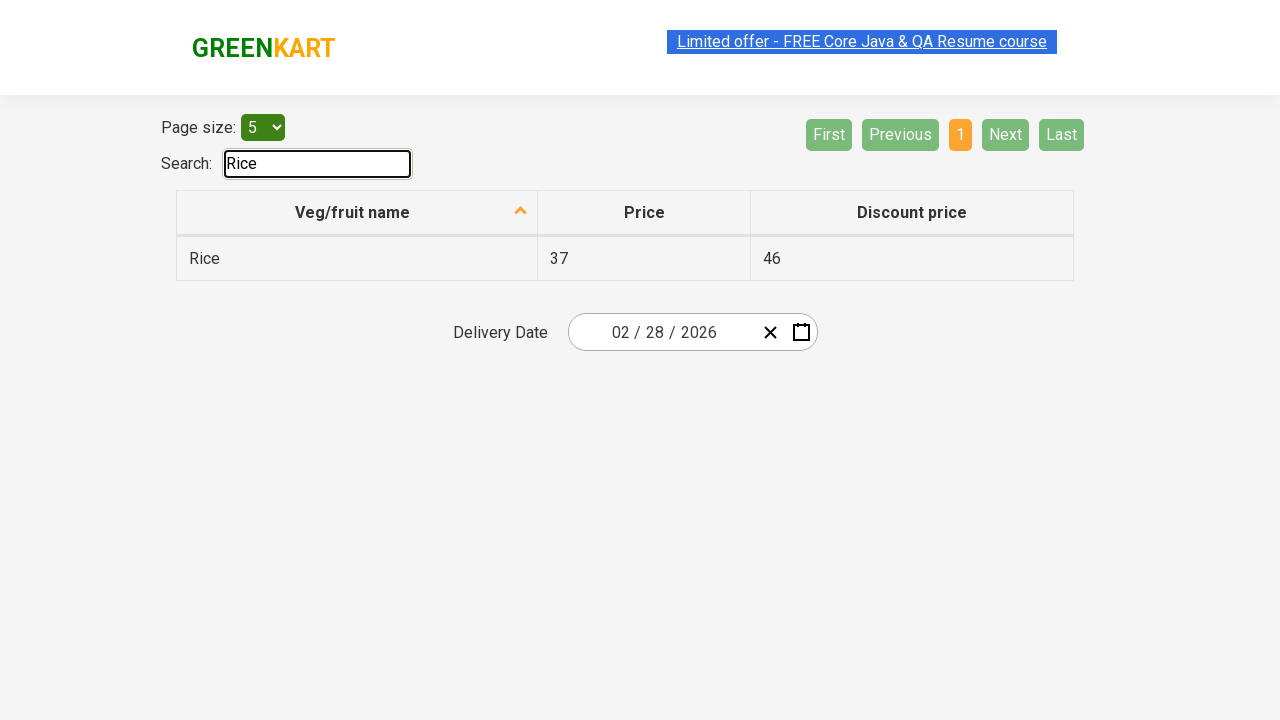

Located Rice cell in filtered table results
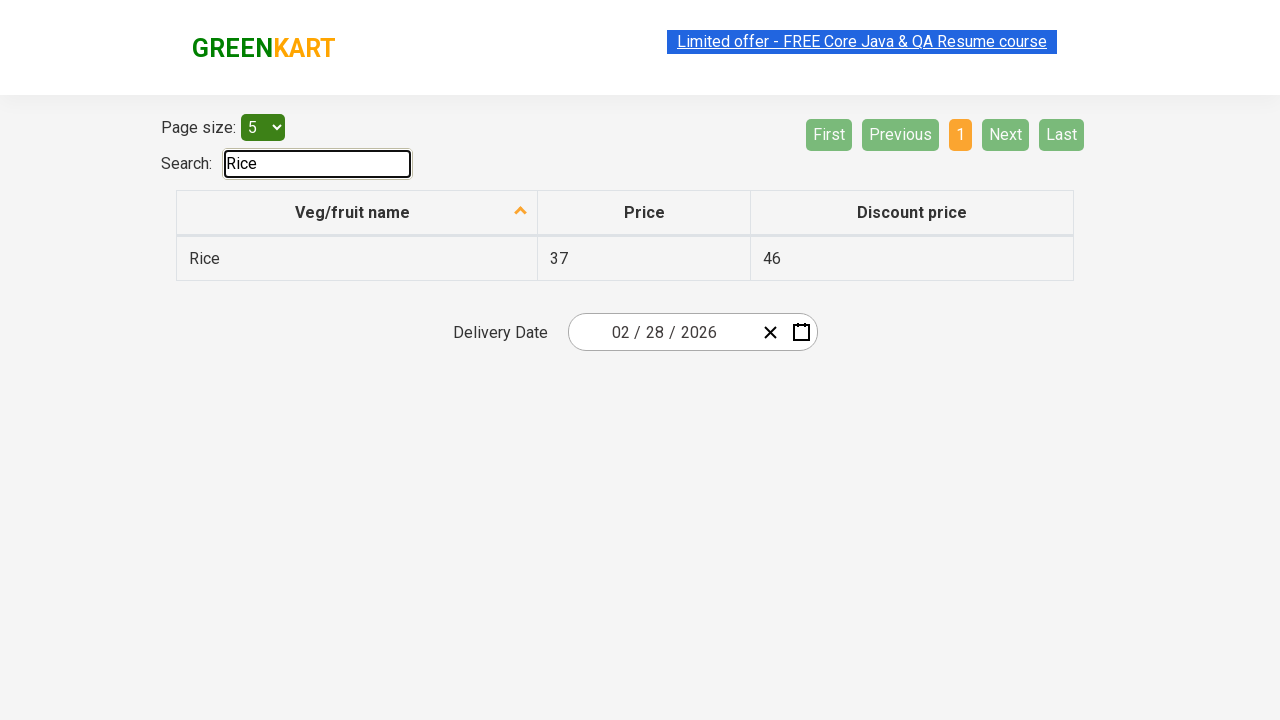

Verified Rice cell is visible in filtered results
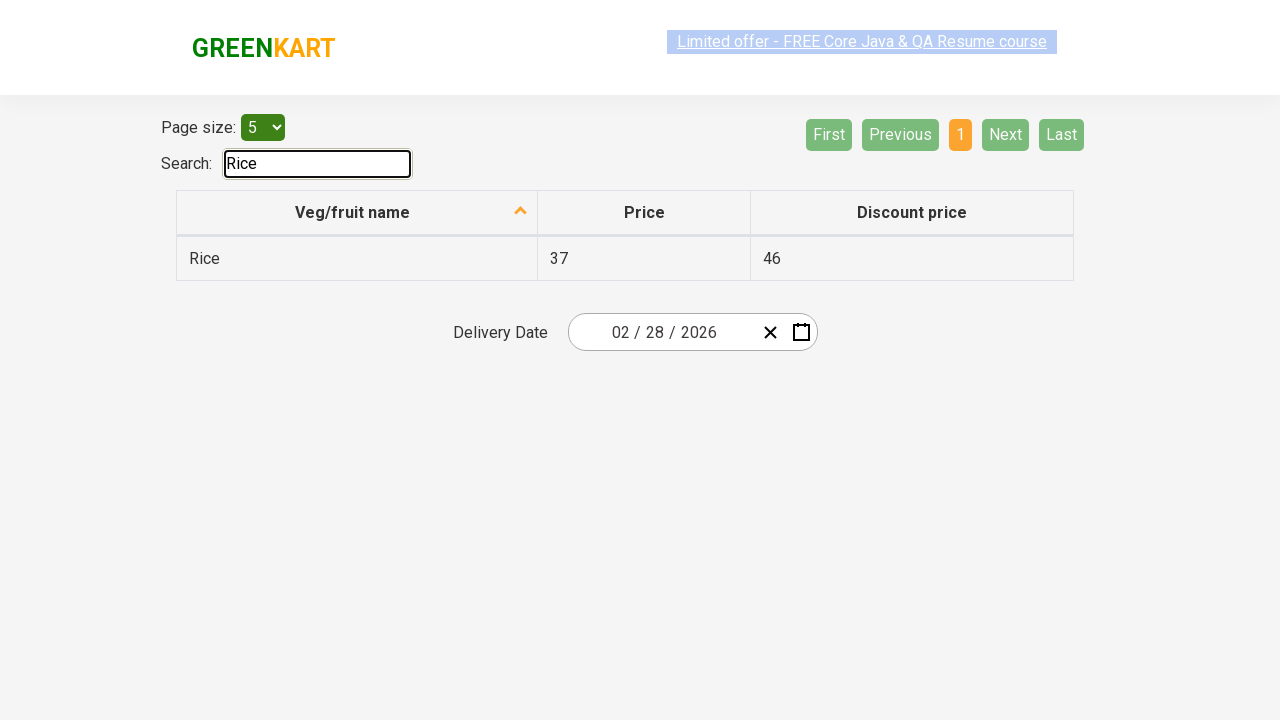

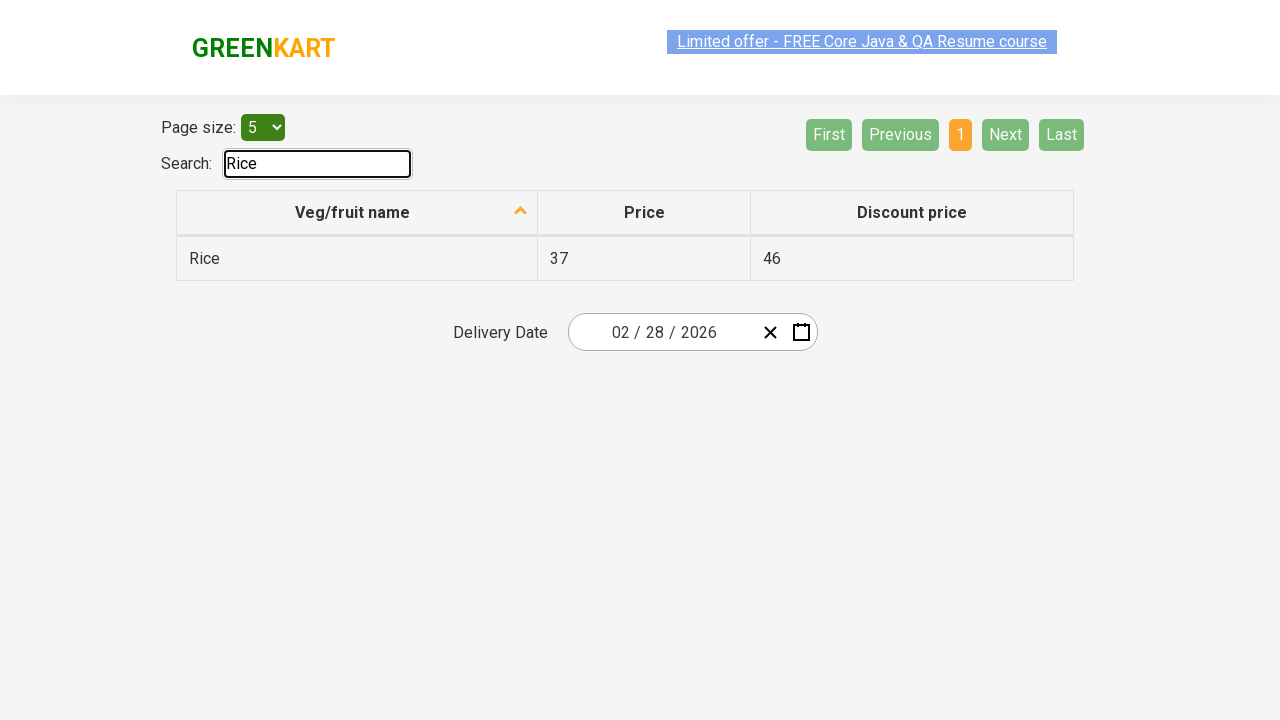